Tests clicking four dynamic buttons in sequence using clickable wait condition and verifies the success message

Starting URL: https://testpages.herokuapp.com/styled/dynamic-buttons-simple.html

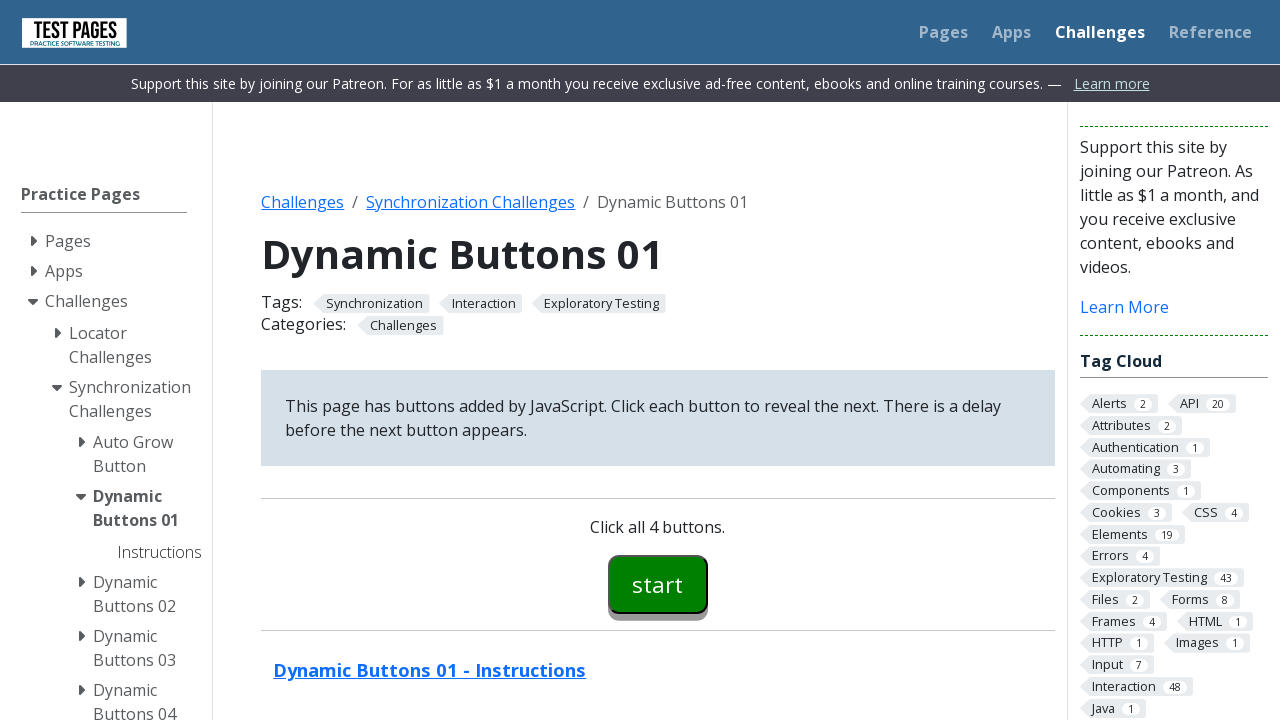

Waited for button00 to be visible
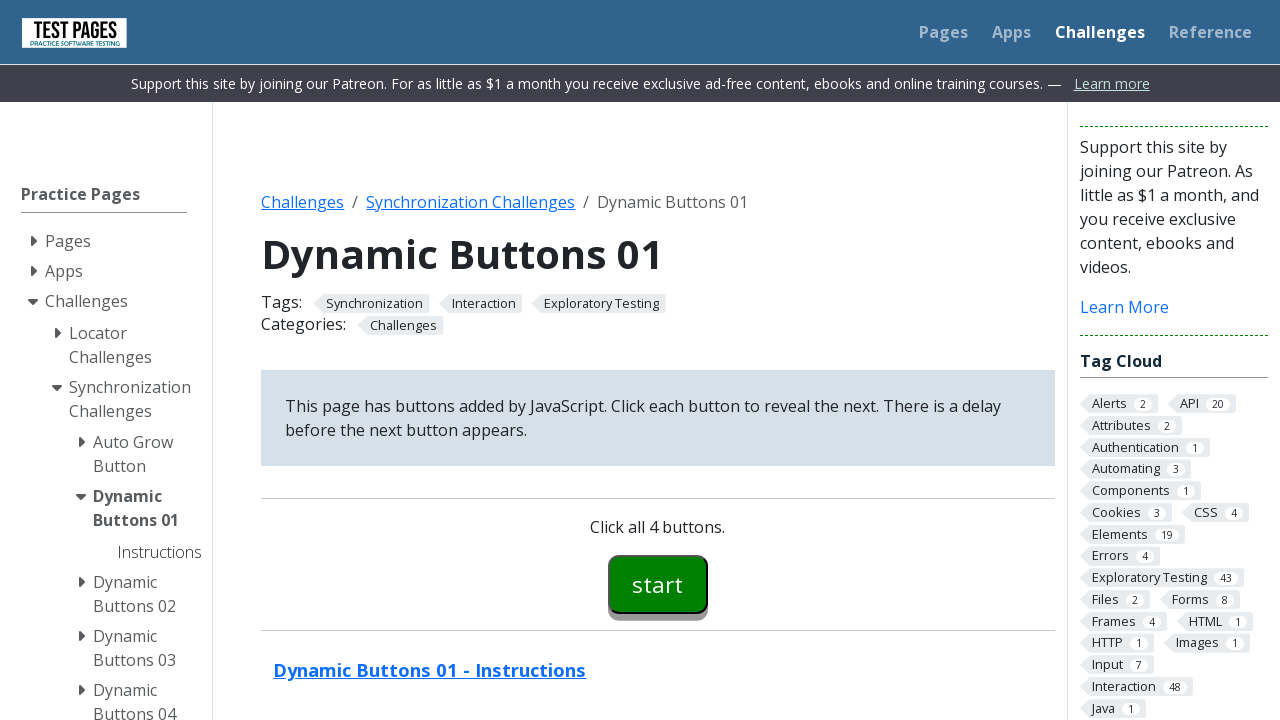

Clicked button00 at (658, 584) on #button00
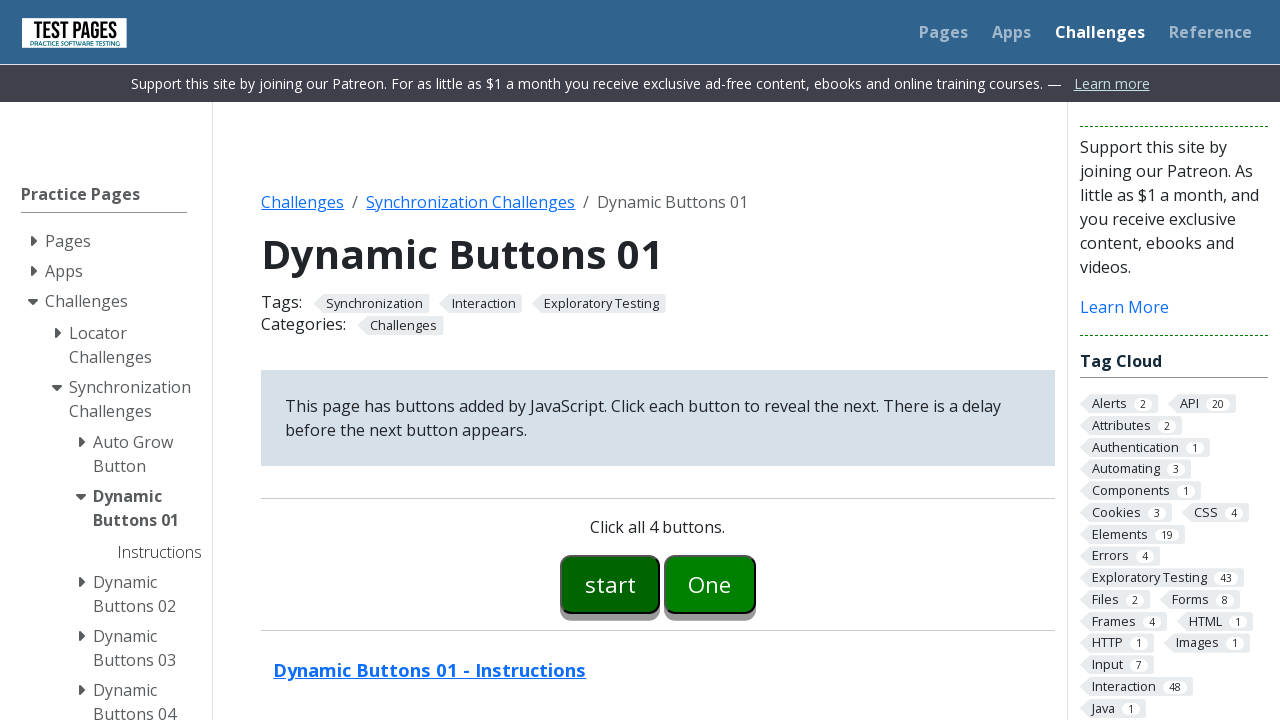

Waited for button01 to be visible
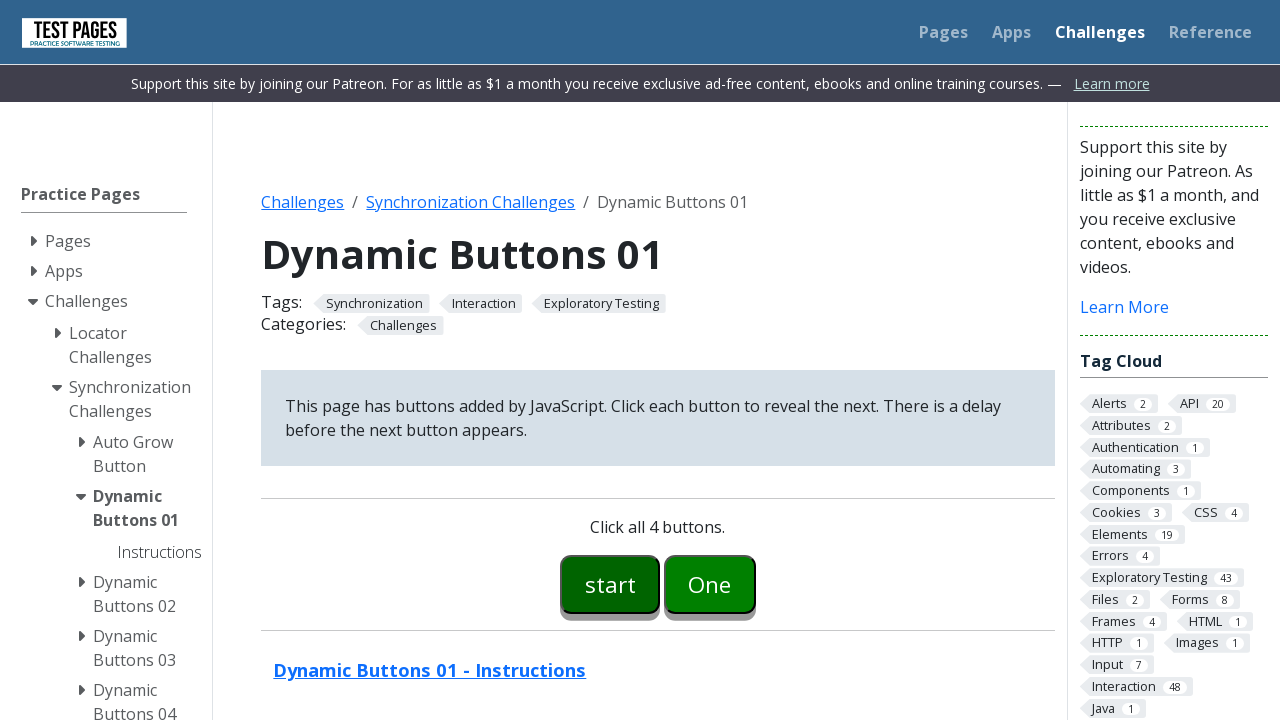

Clicked button01 at (710, 584) on #button01
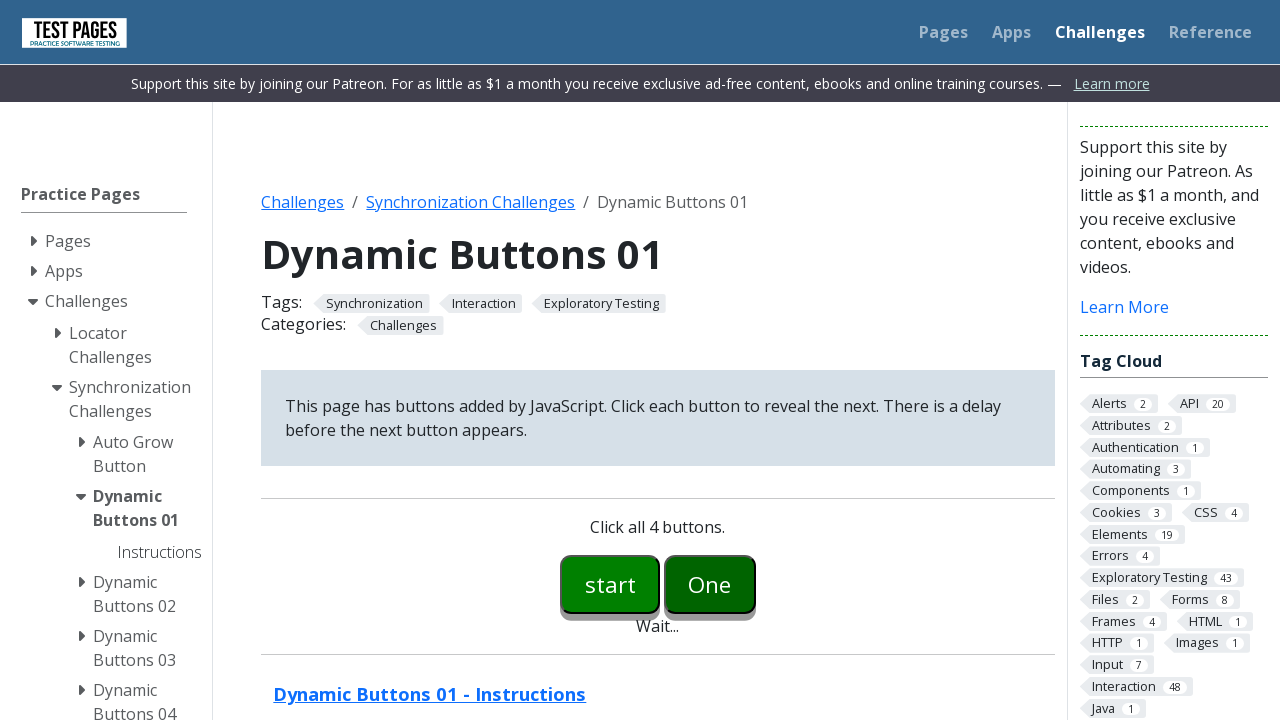

Waited for button02 to be visible
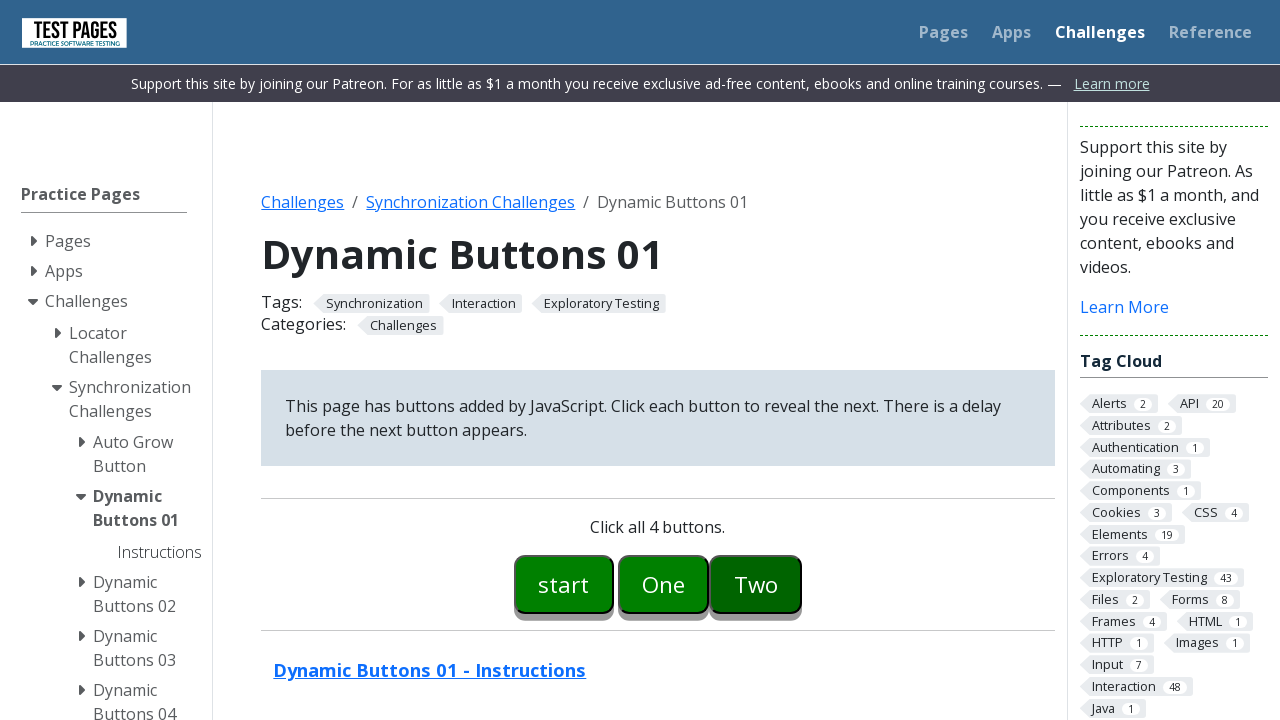

Clicked button02 at (756, 584) on #button02
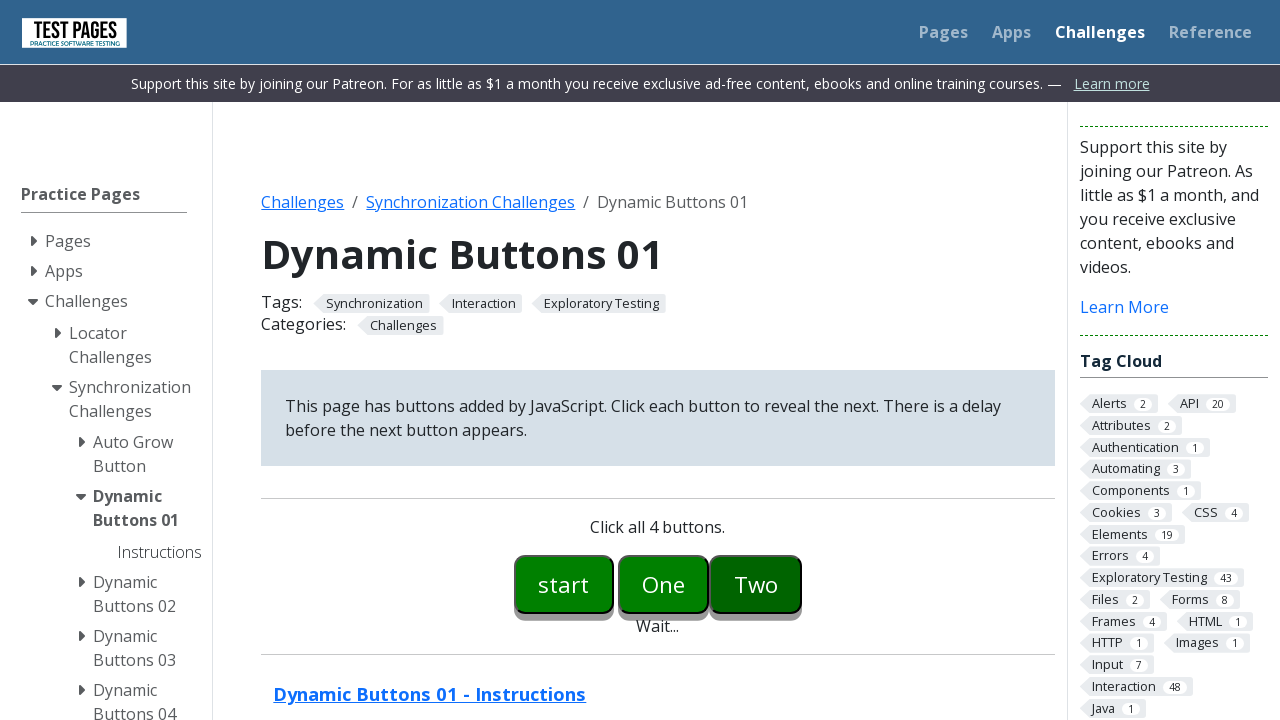

Waited for button03 to be visible
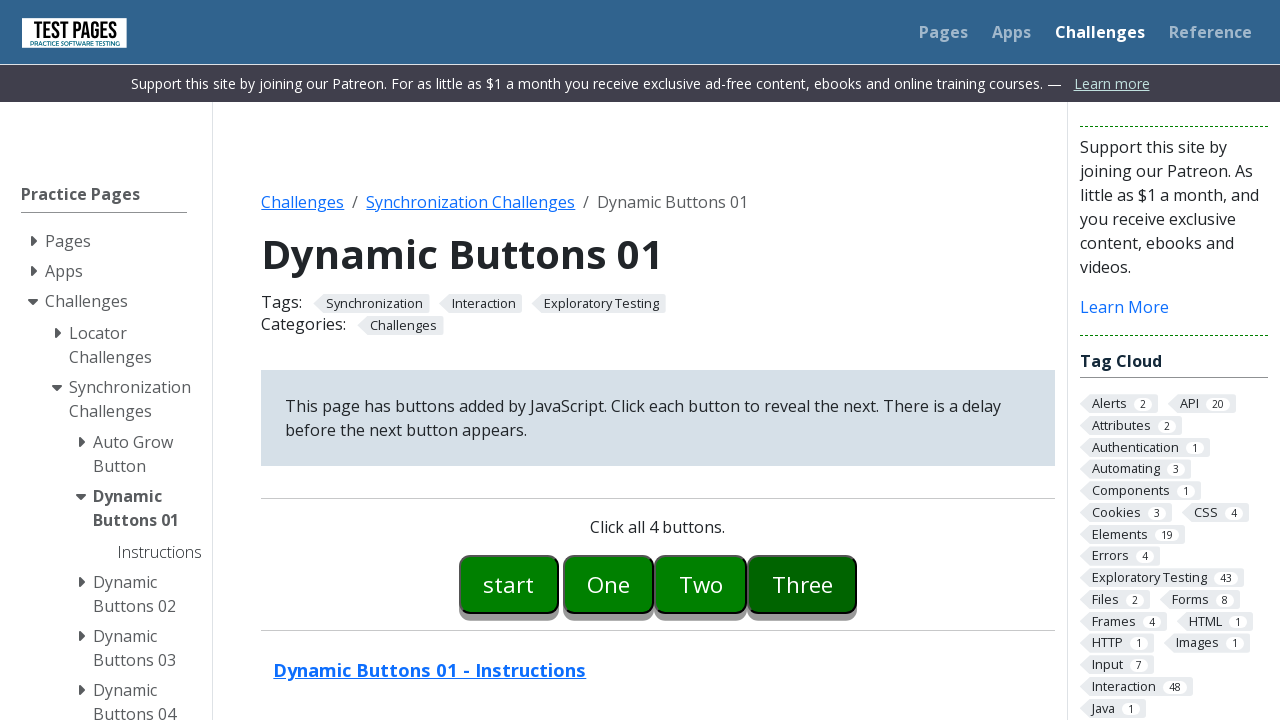

Clicked button03 at (802, 584) on #button03
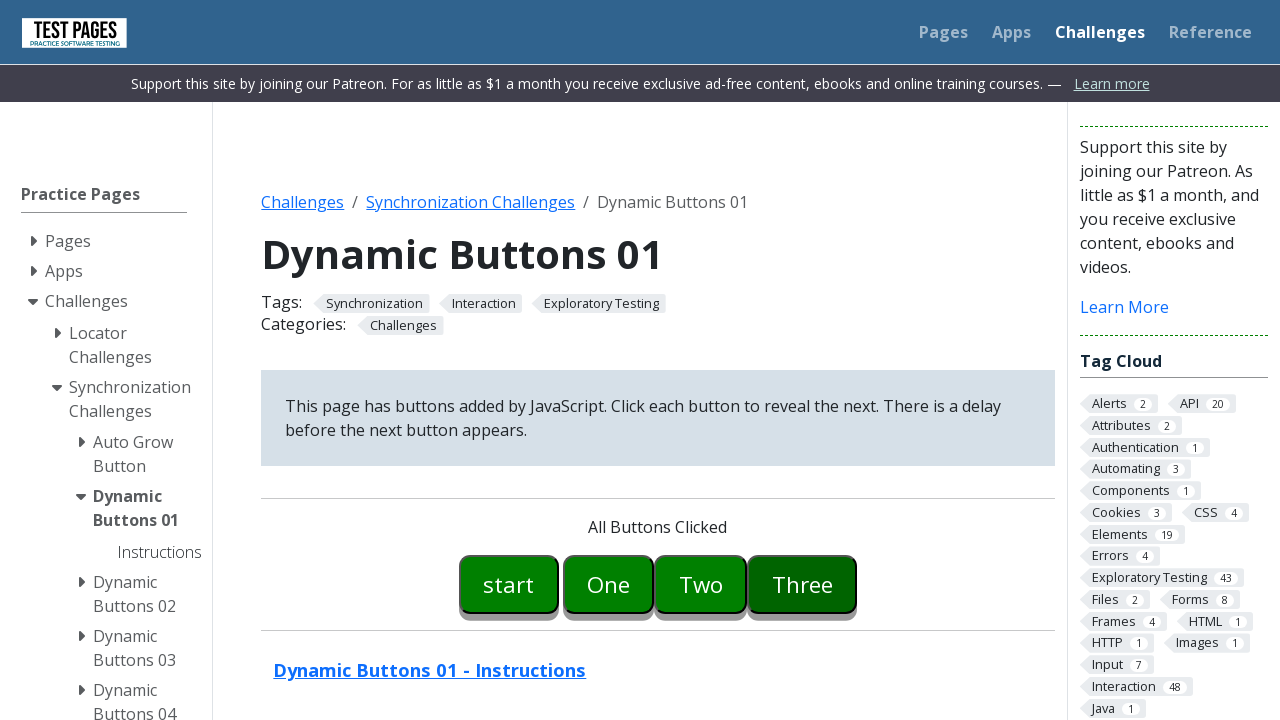

Retrieved success message text
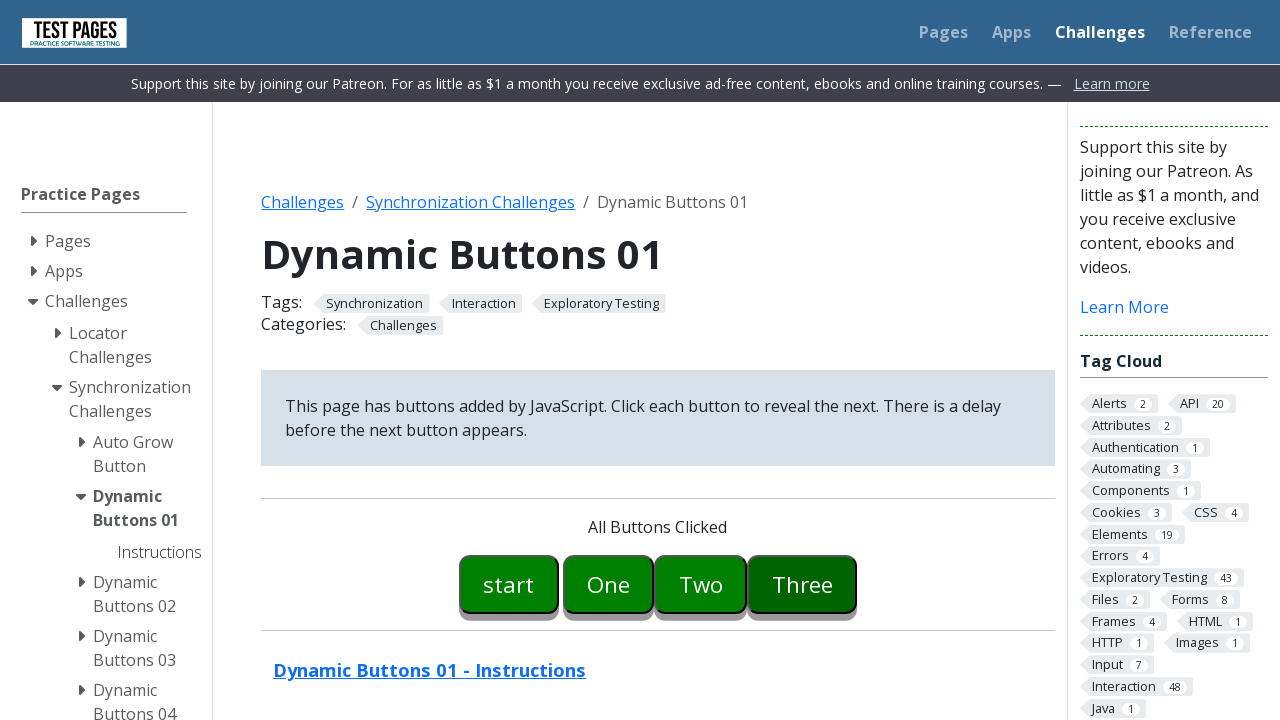

Verified success message is 'All Buttons Clicked'
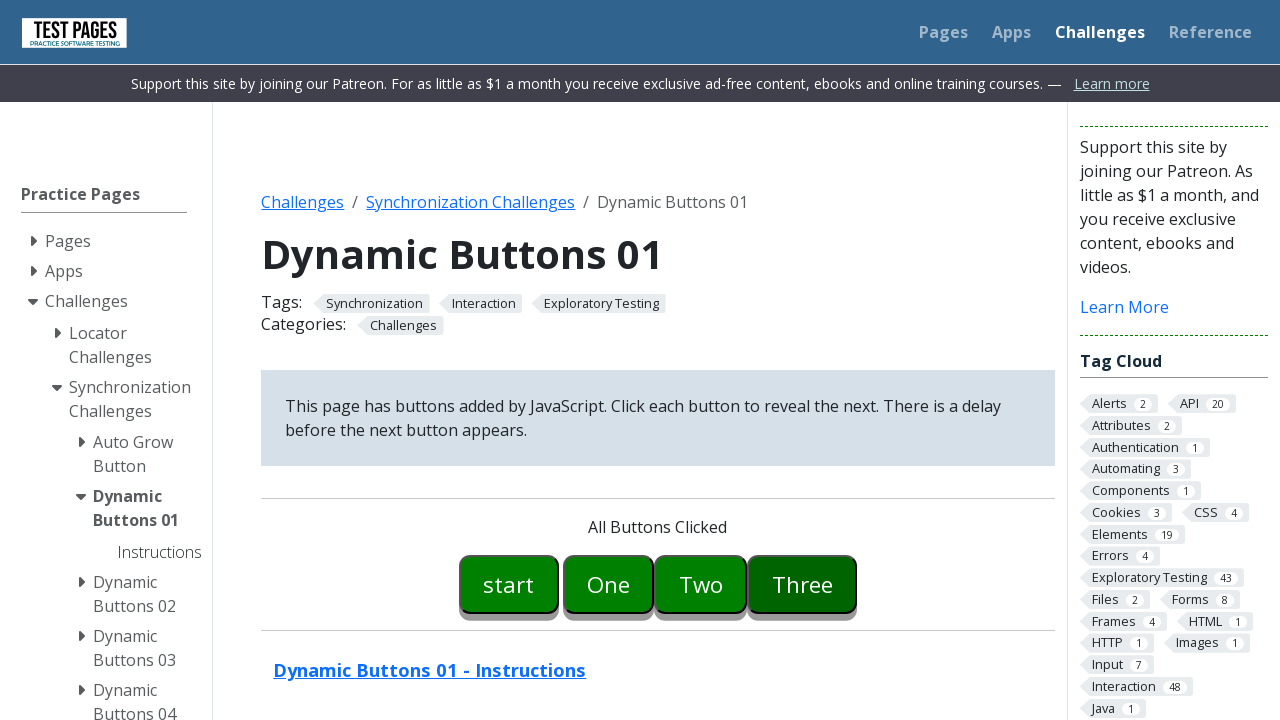

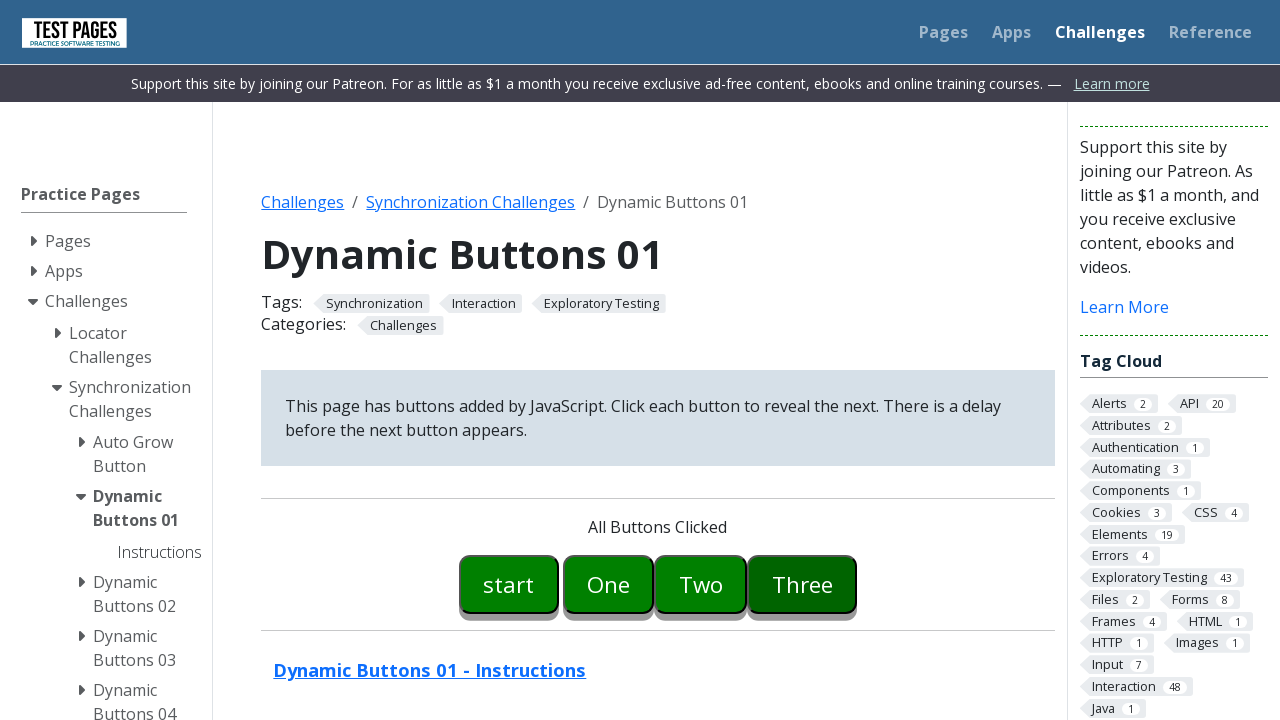